Tests handling of different types of JavaScript alert boxes including simple alerts, confirm dialogs, and prompt dialogs with text input on a demo automation testing site.

Starting URL: https://demo.automationtesting.in/Alerts.html

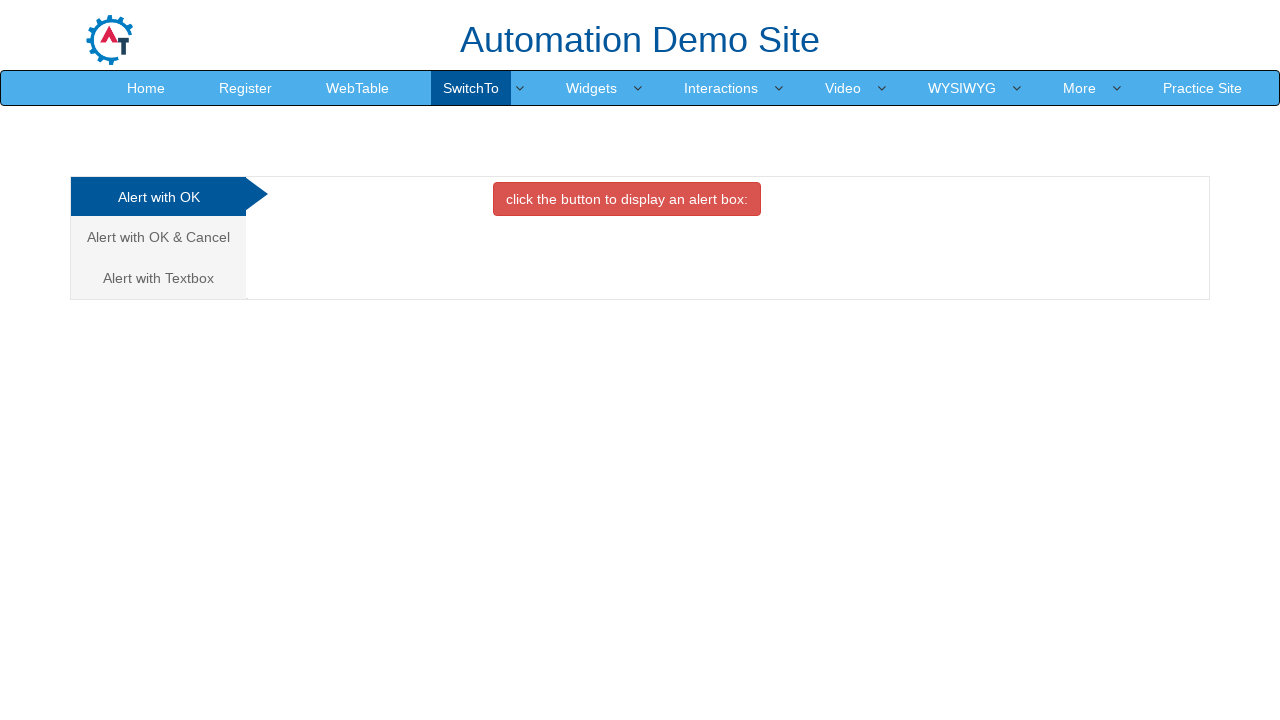

Clicked danger button to trigger simple alert dialog at (627, 199) on button.btn.btn-danger
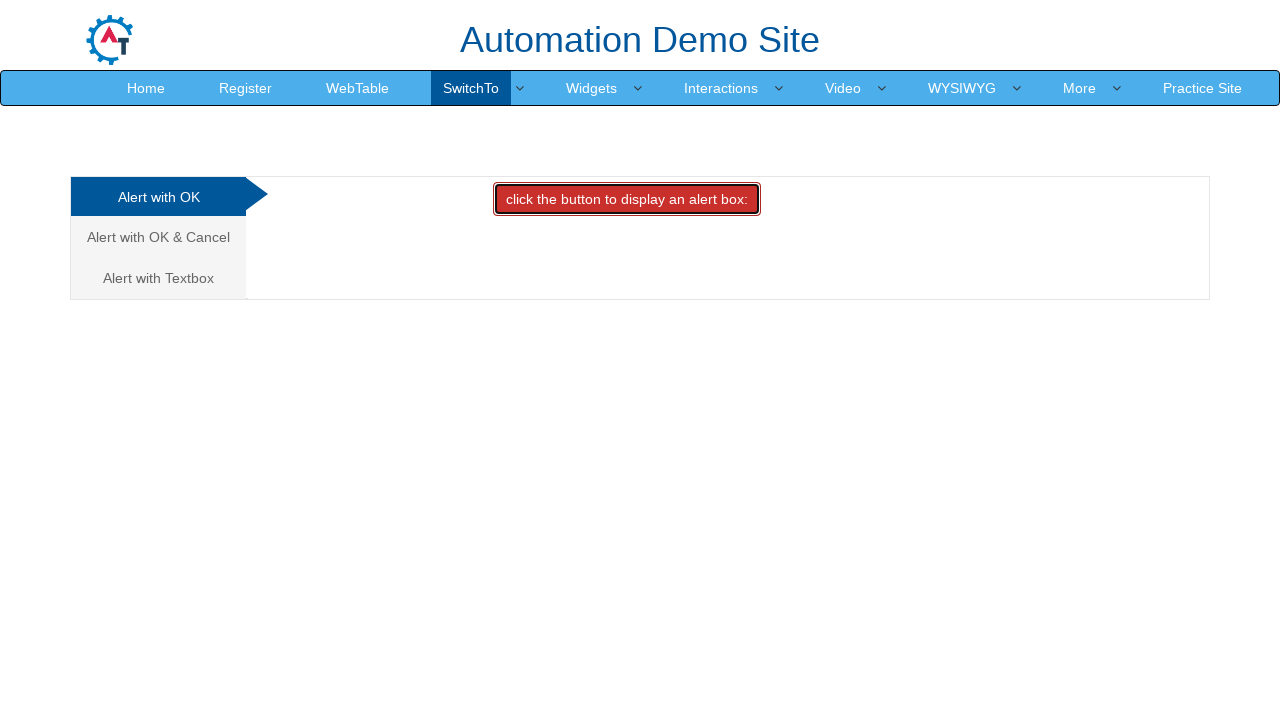

Set up dialog handler to accept alert
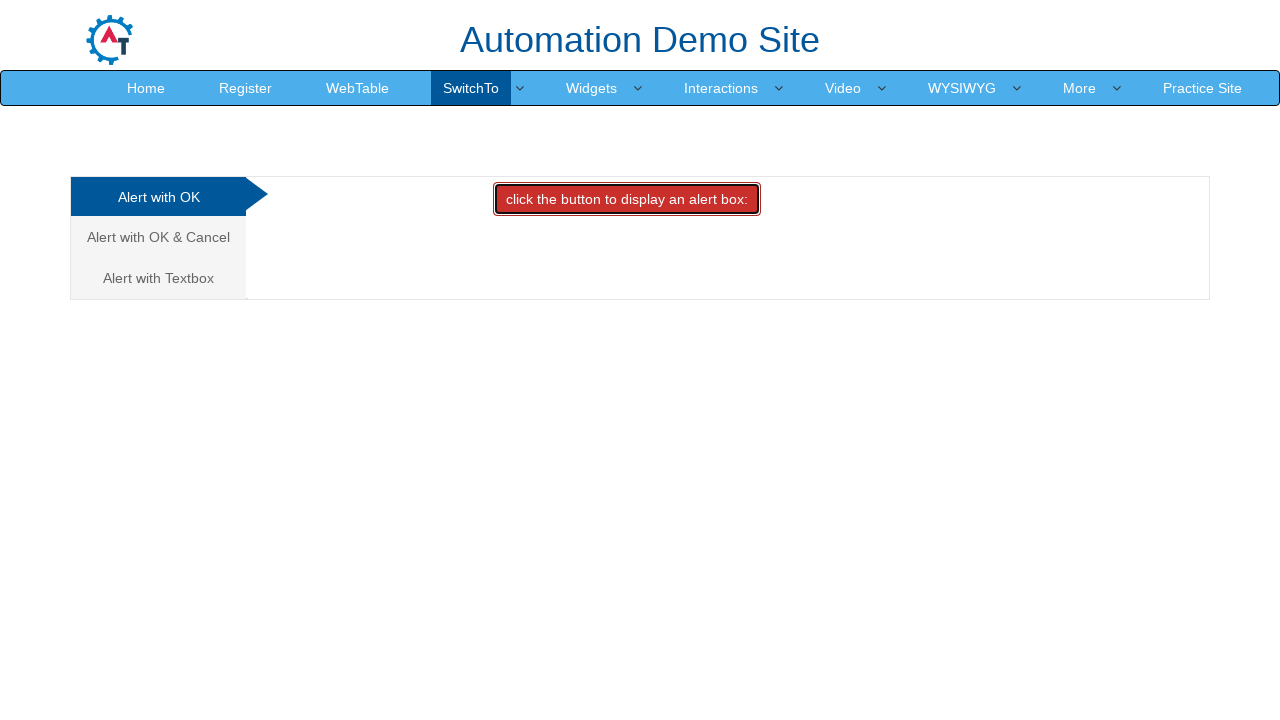

Waited 1000ms for alert to be processed
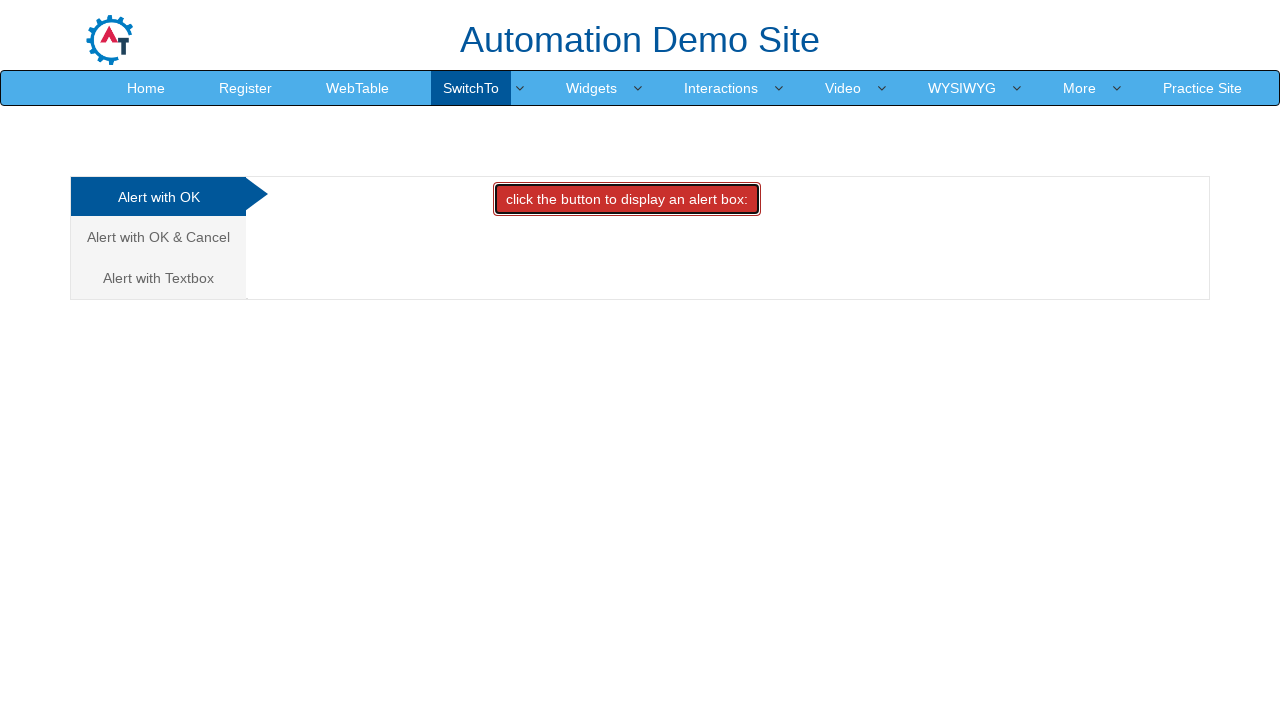

Clicked on Cancel tab to access confirm dialog section at (158, 237) on a[href='#CancelTab']
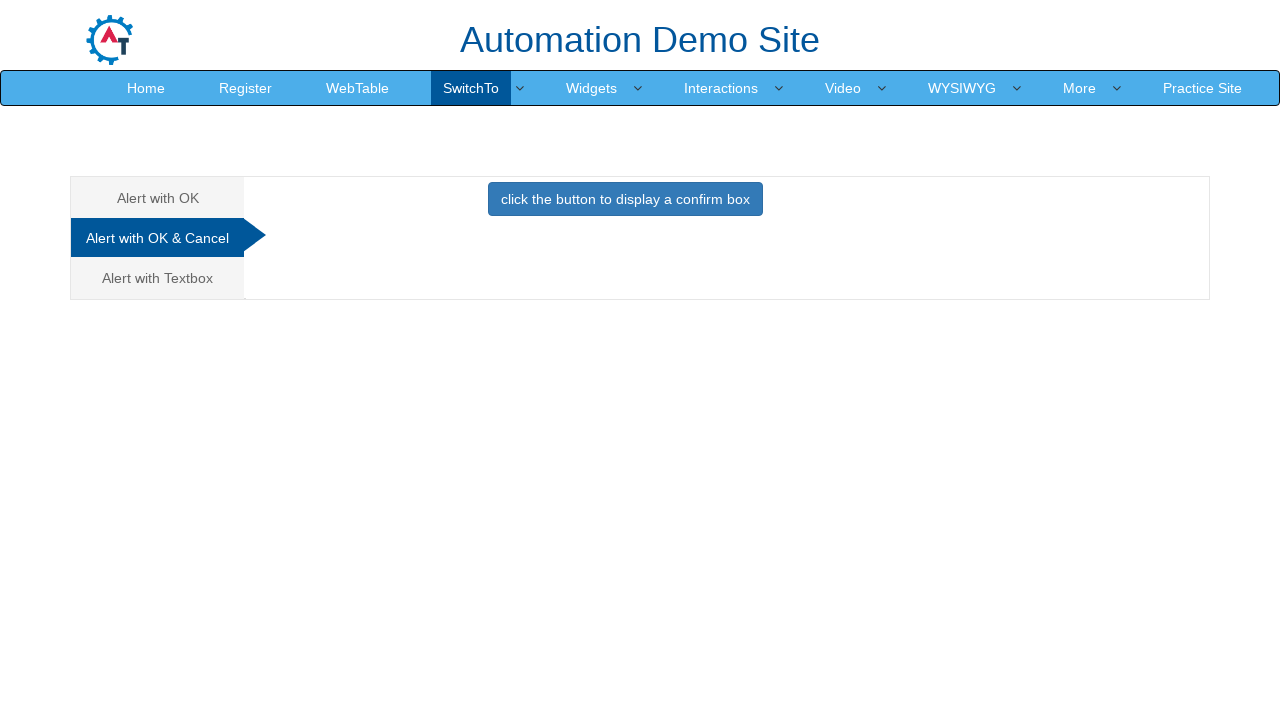

Set up dialog handler to dismiss confirm dialog
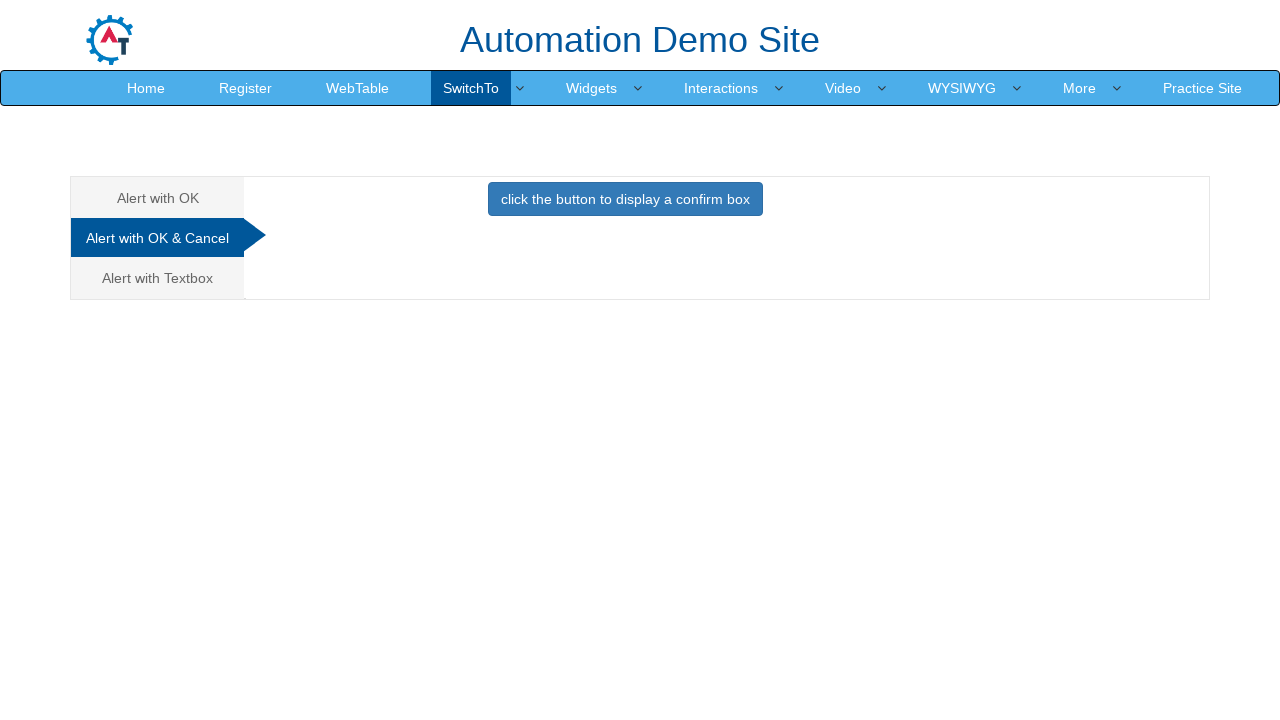

Clicked primary button to trigger confirm dialog at (625, 199) on button.btn.btn-primary
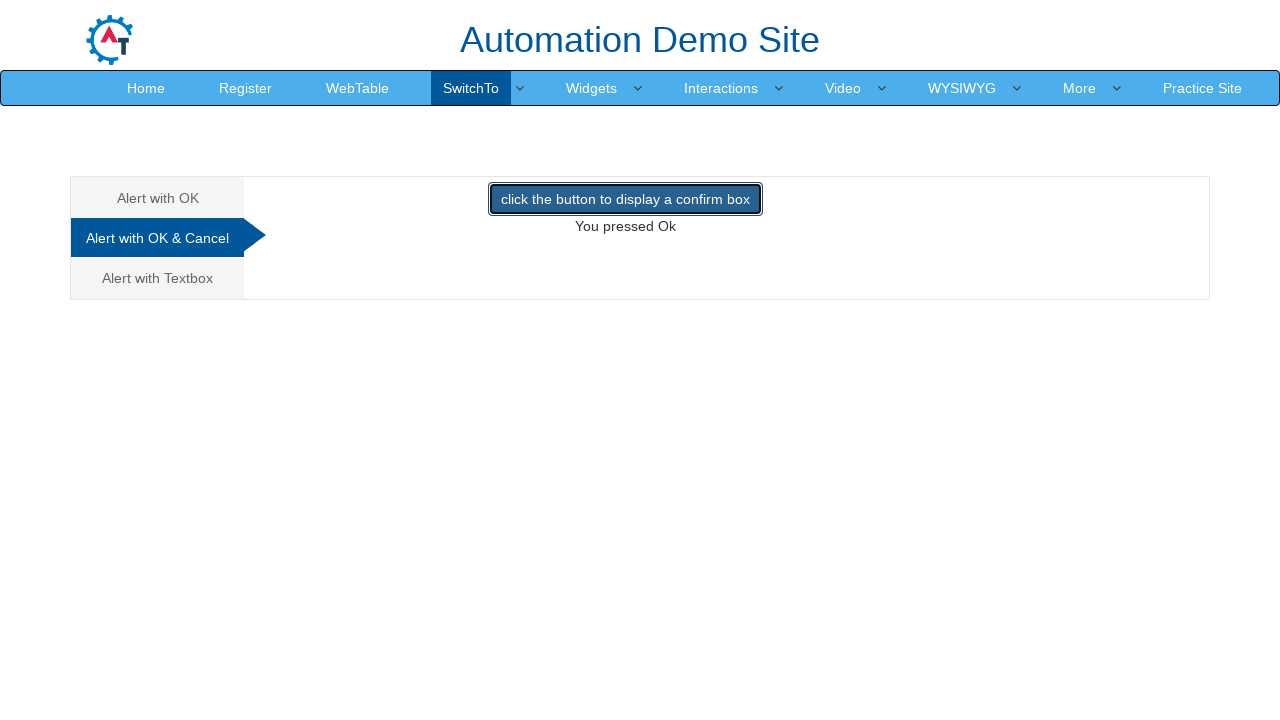

Waited 1000ms for confirm dialog to be processed
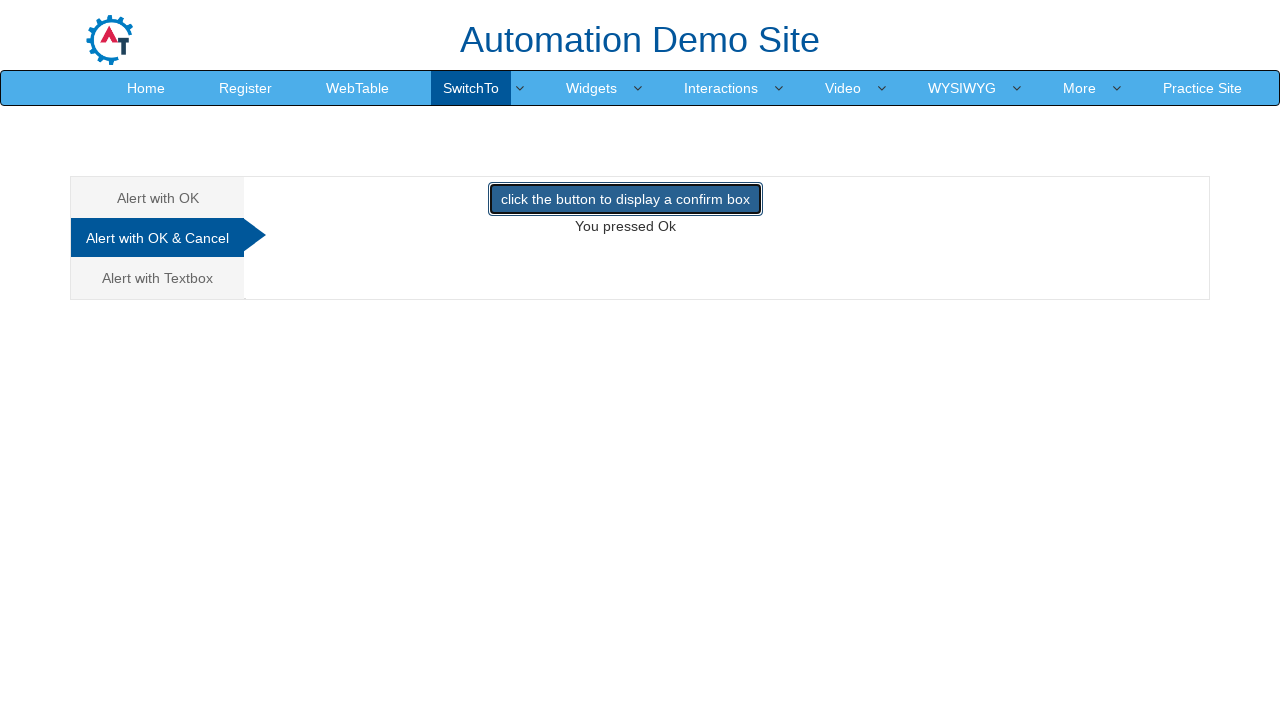

Clicked on Textbox tab to access prompt dialog section at (158, 278) on a[href='#Textbox']
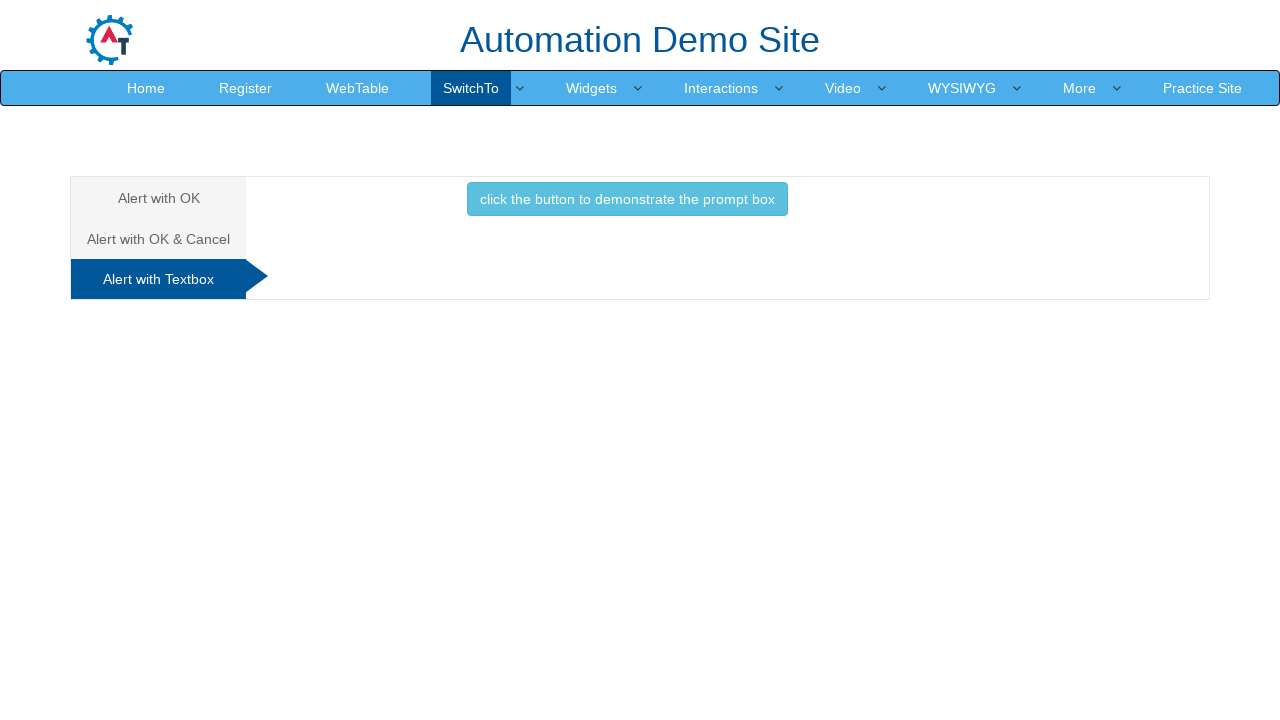

Set up dialog handler to accept prompt with text input
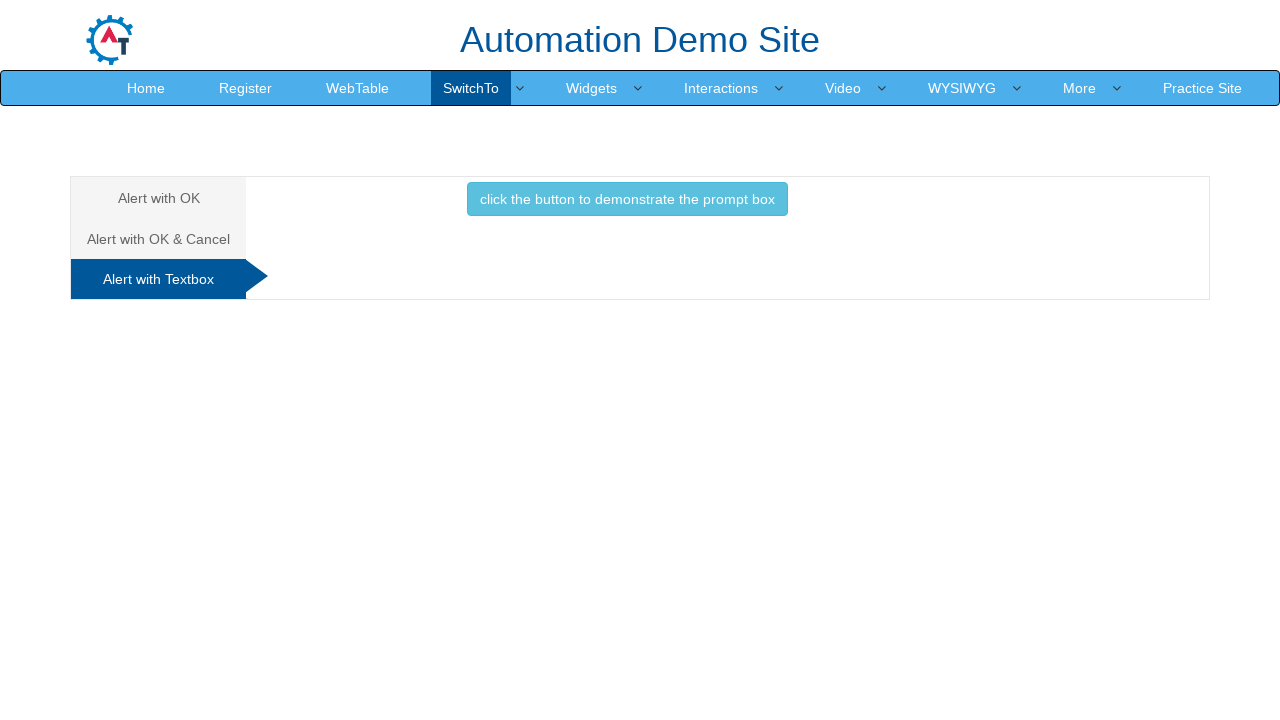

Clicked info button to trigger prompt dialog at (627, 199) on button.btn.btn-info
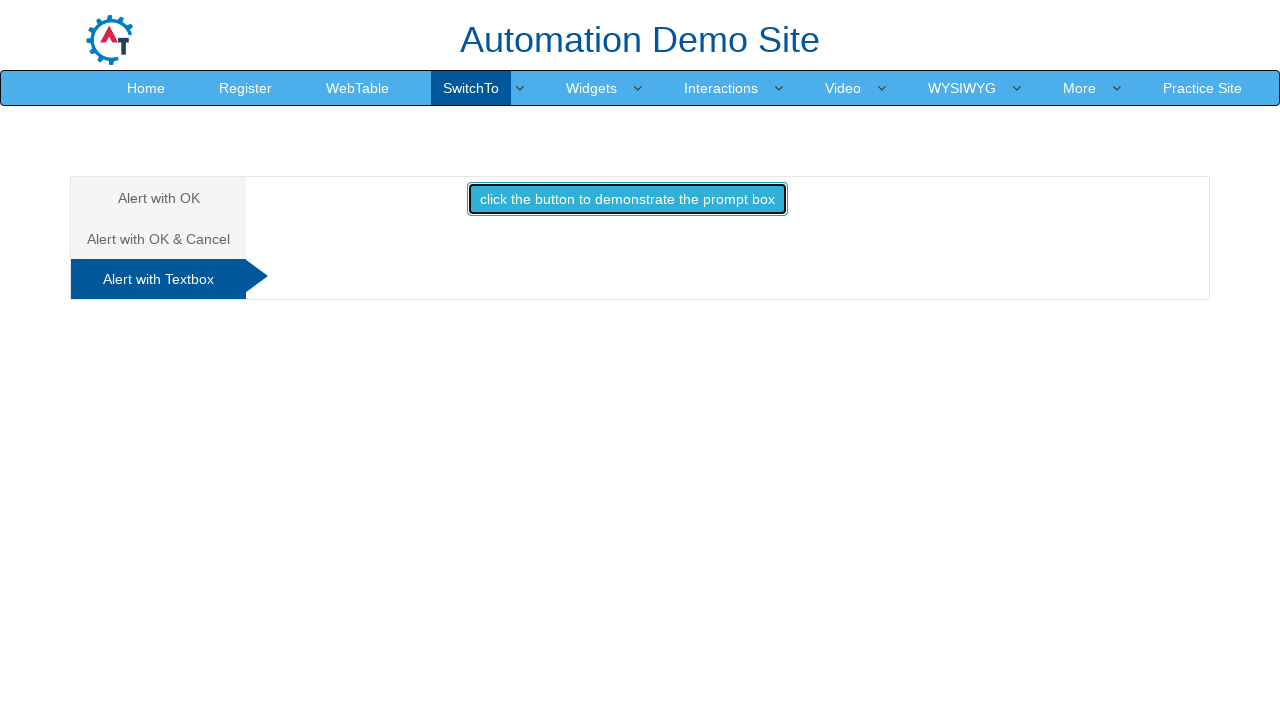

Waited 1000ms for prompt dialog to be processed
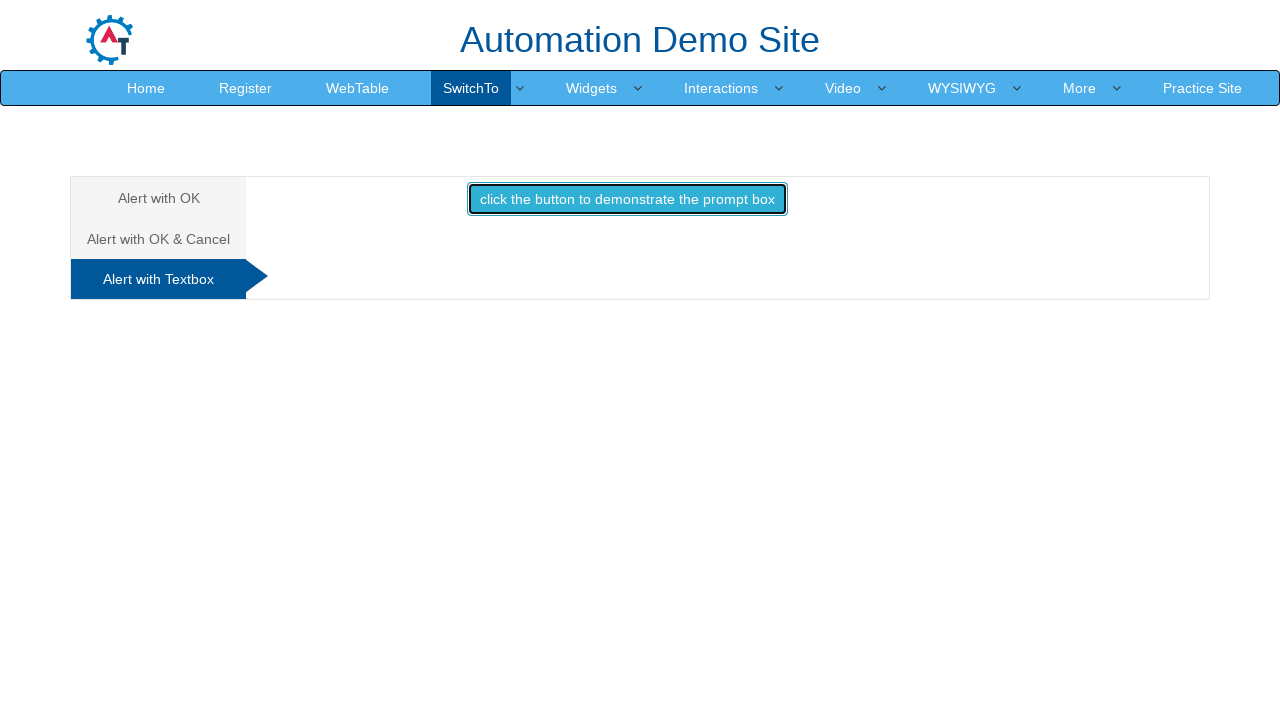

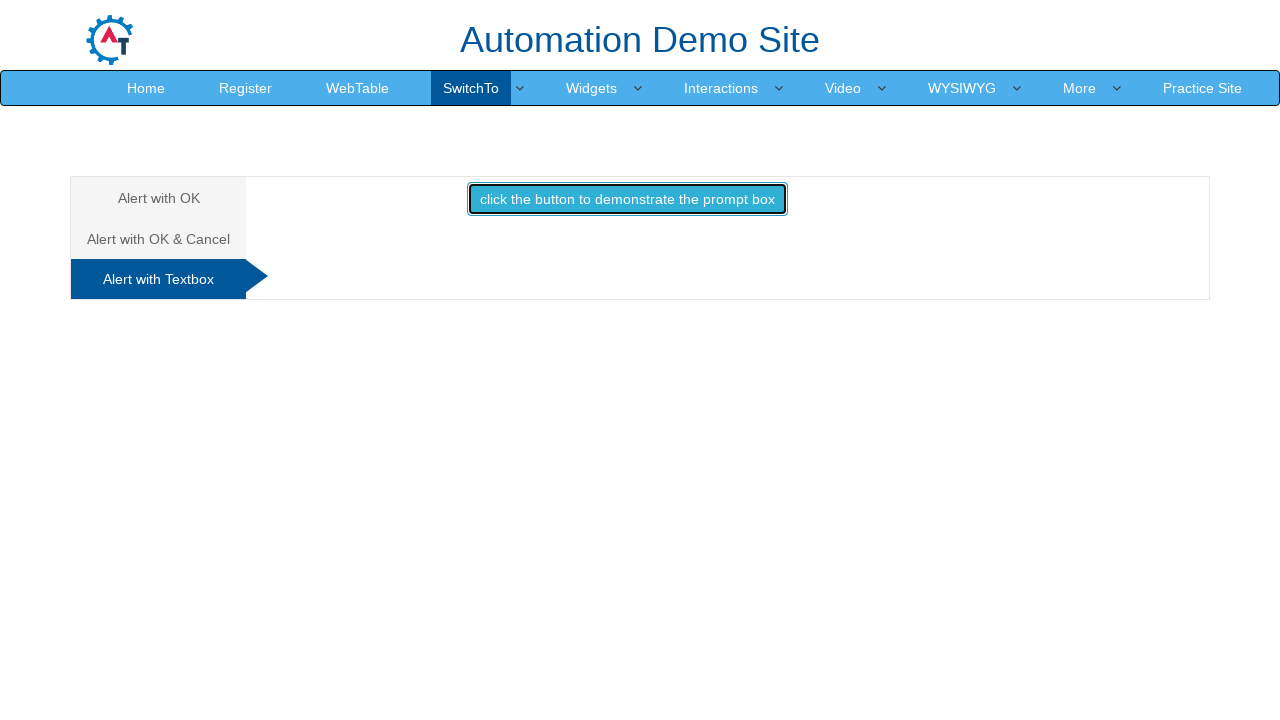